Tests dynamic controls functionality by locating a checkbox and toggle button, then clicking the toggle to verify the checkbox visibility changes.

Starting URL: https://training-support.net/webelements/dynamic-controls

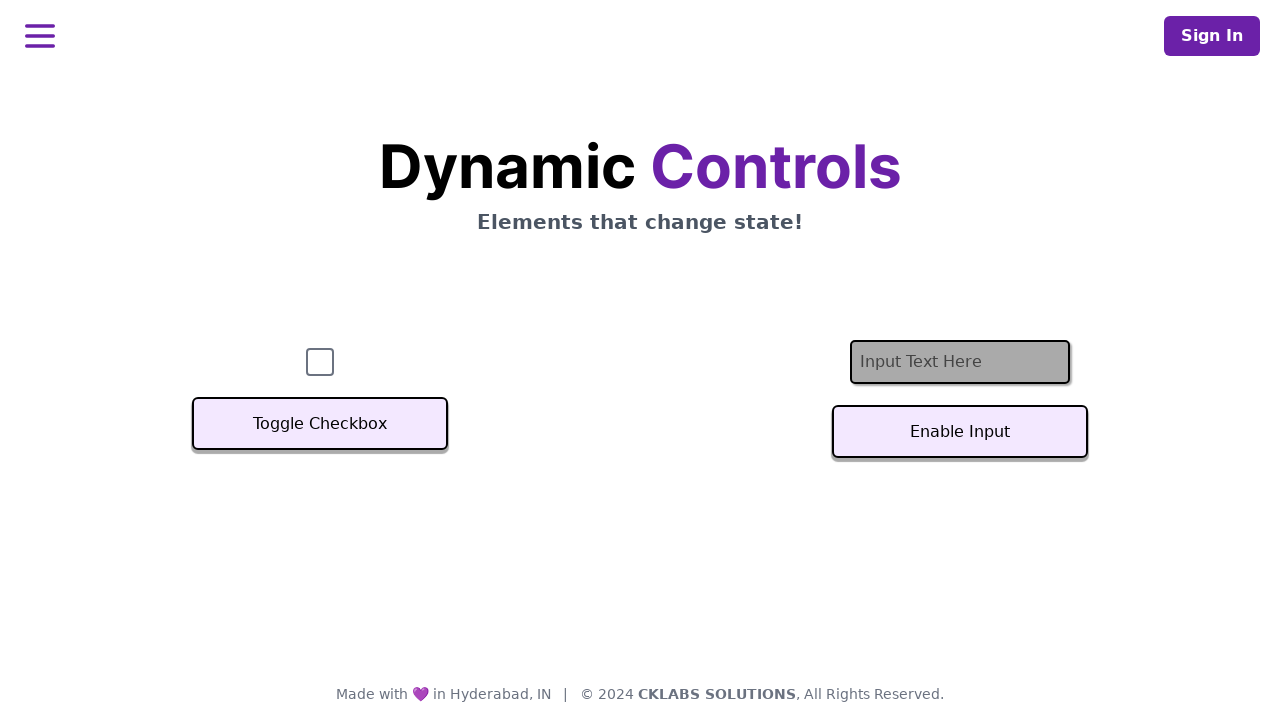

Verified checkbox is initially visible
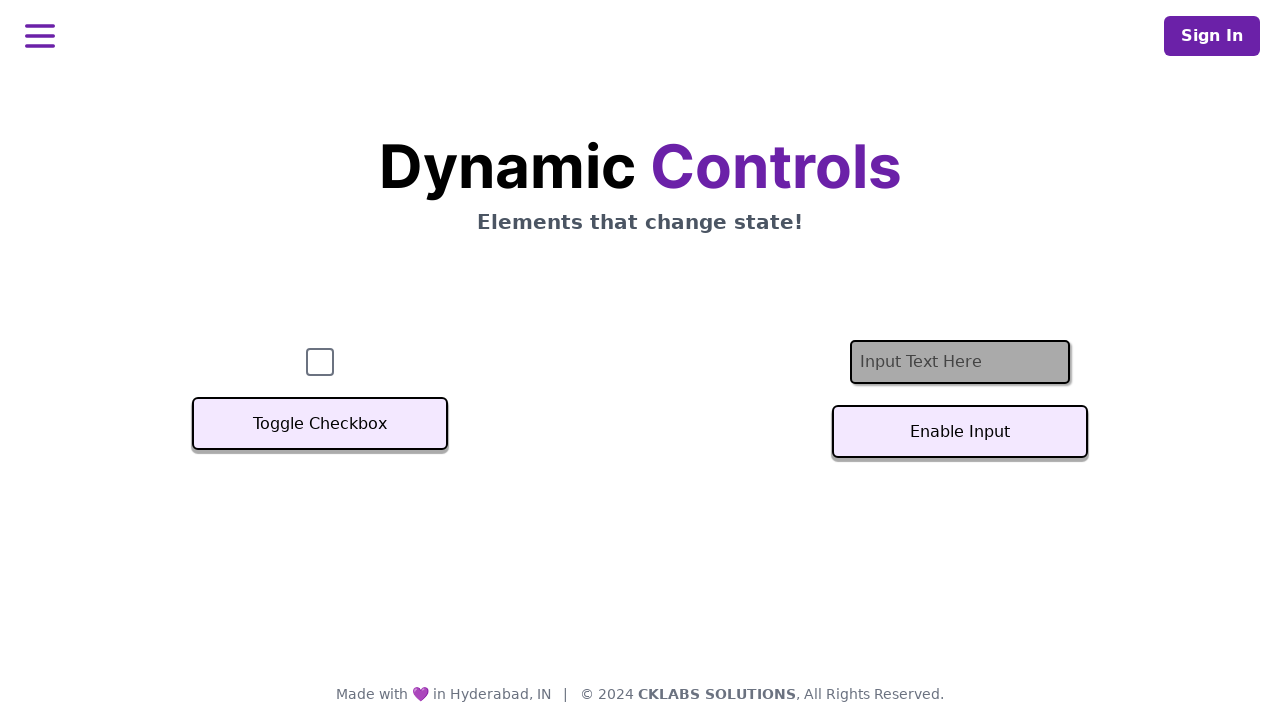

Clicked the 'Toggle Checkbox' button at (320, 424) on xpath=//button[text()='Toggle Checkbox']
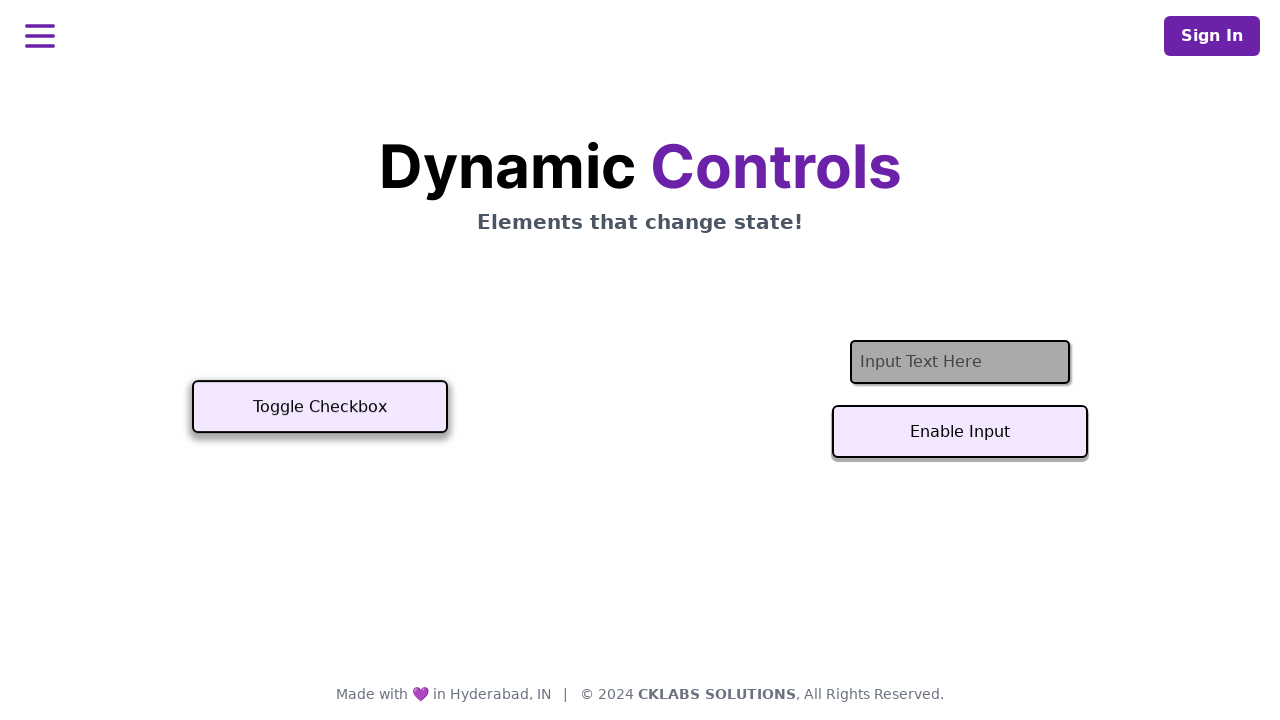

Verified checkbox is now hidden after toggle
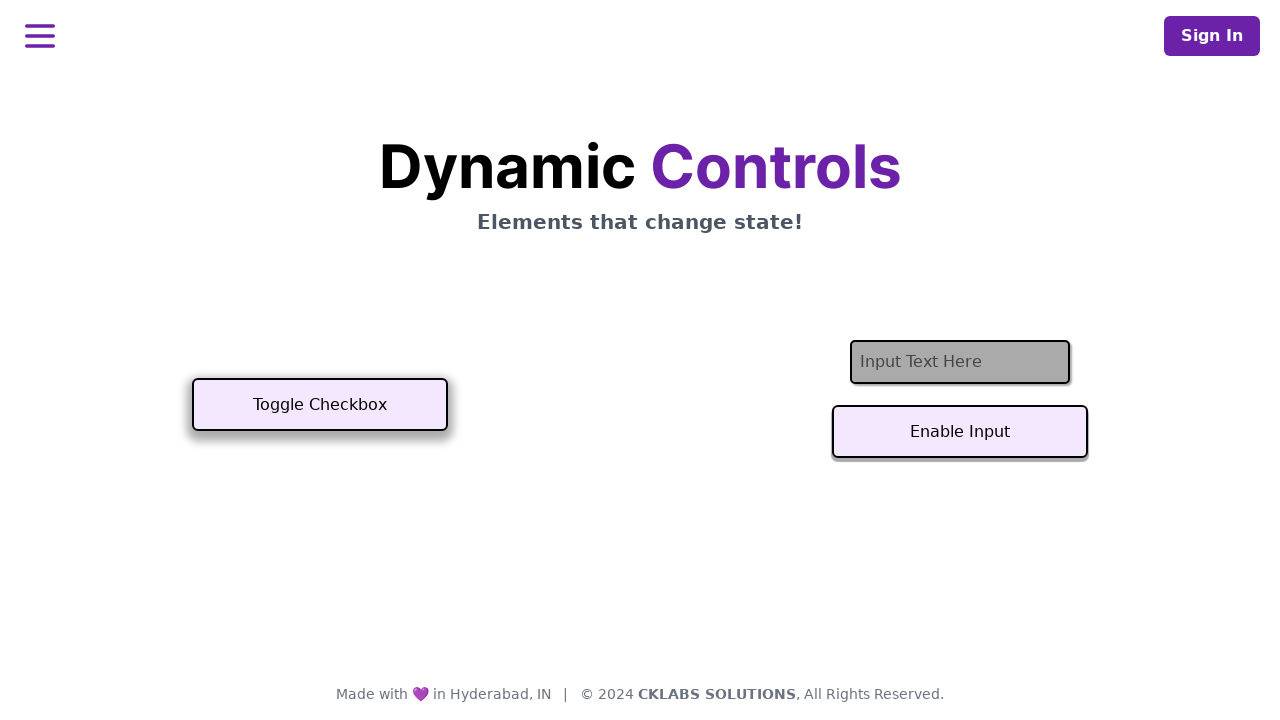

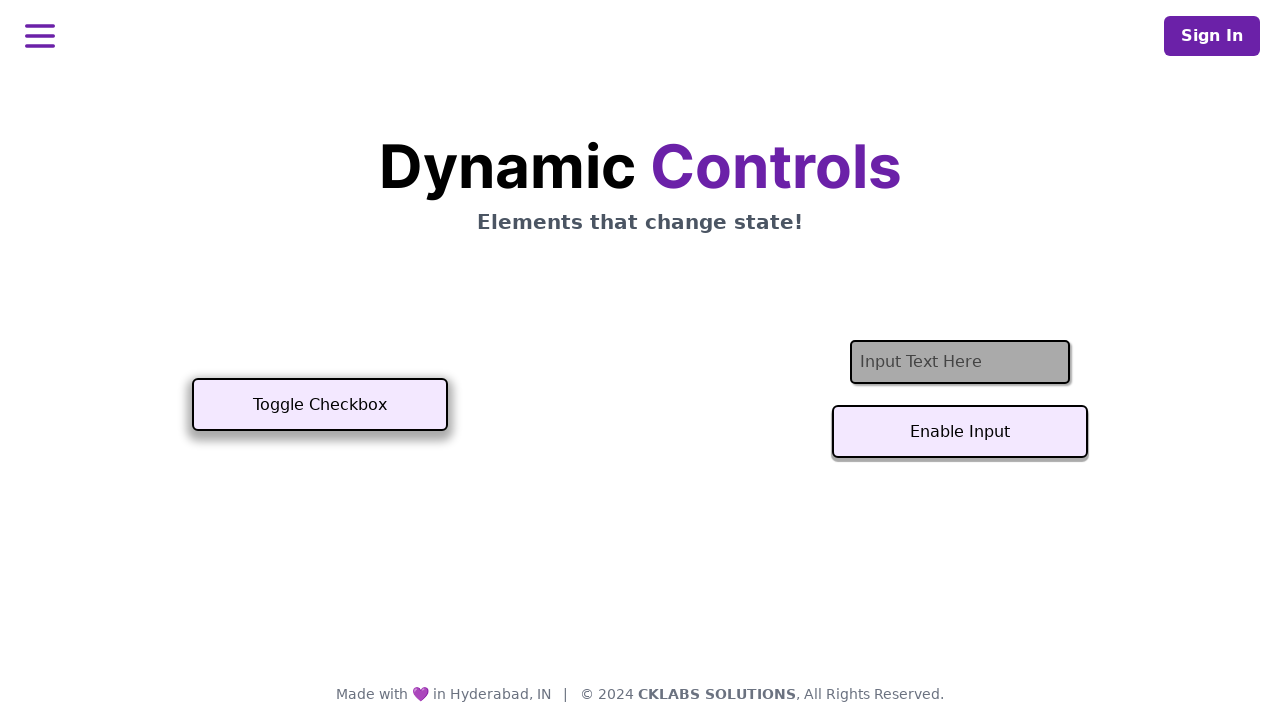